Searches for content on YouTube by entering a search query and submitting it

Starting URL: http://youtube.com

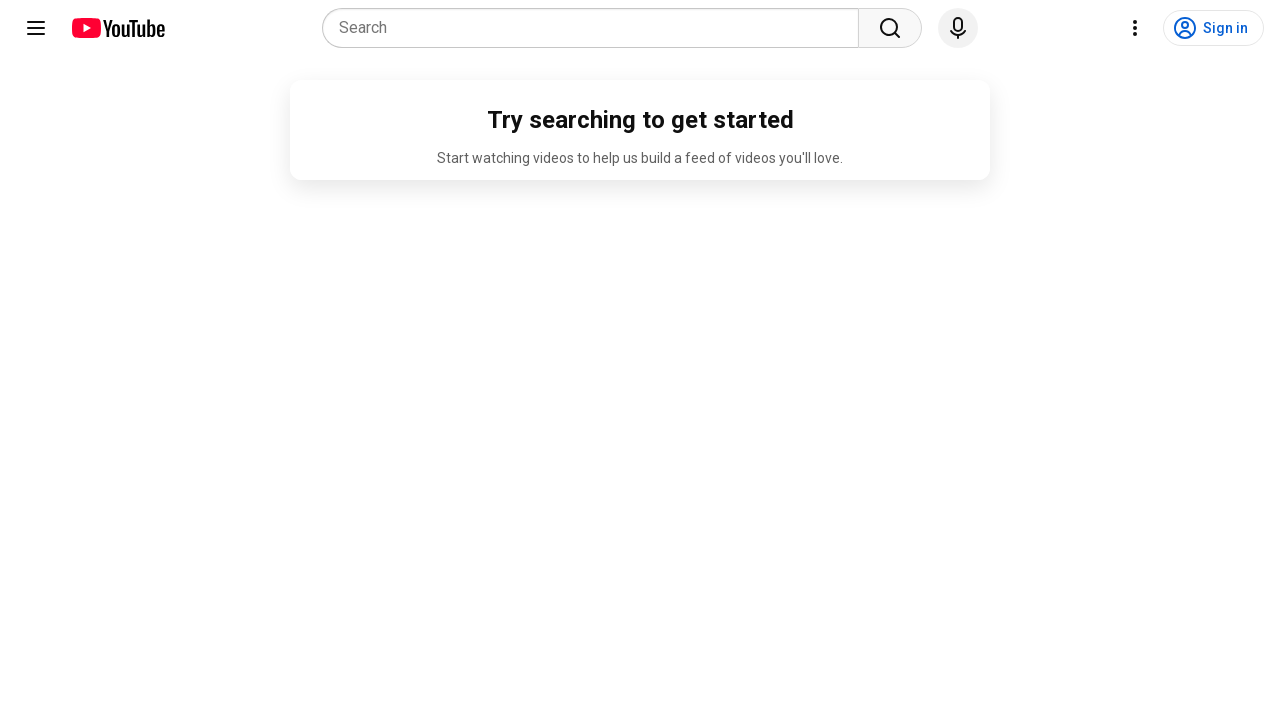

Waited for search box to load
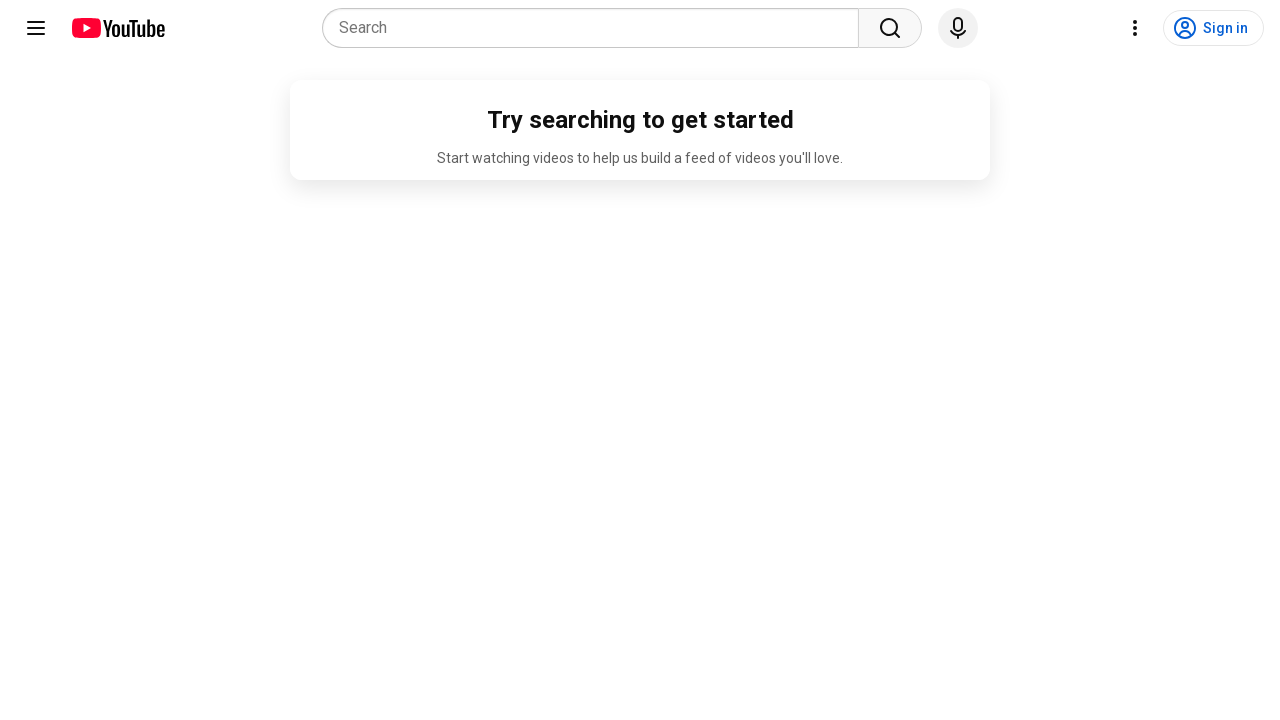

Filled search box with 'Python tutorials' on input[name='search_query']
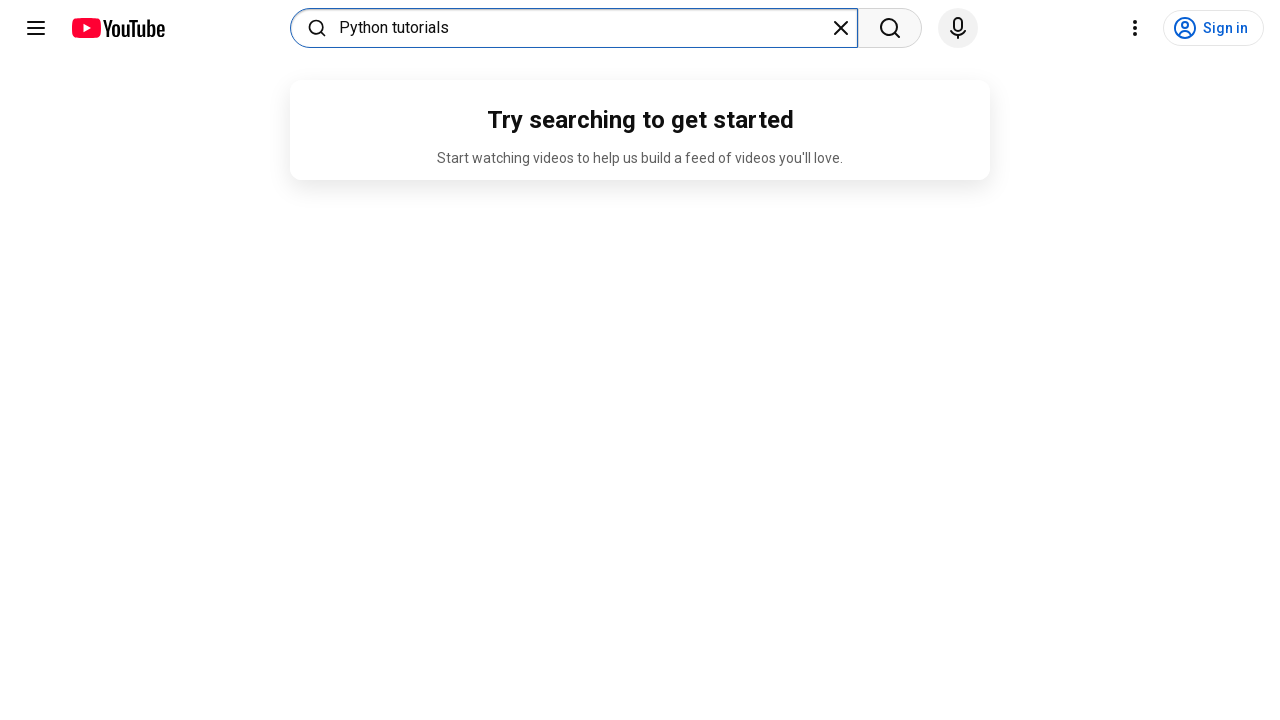

Submitted search query by pressing Enter on input[name='search_query']
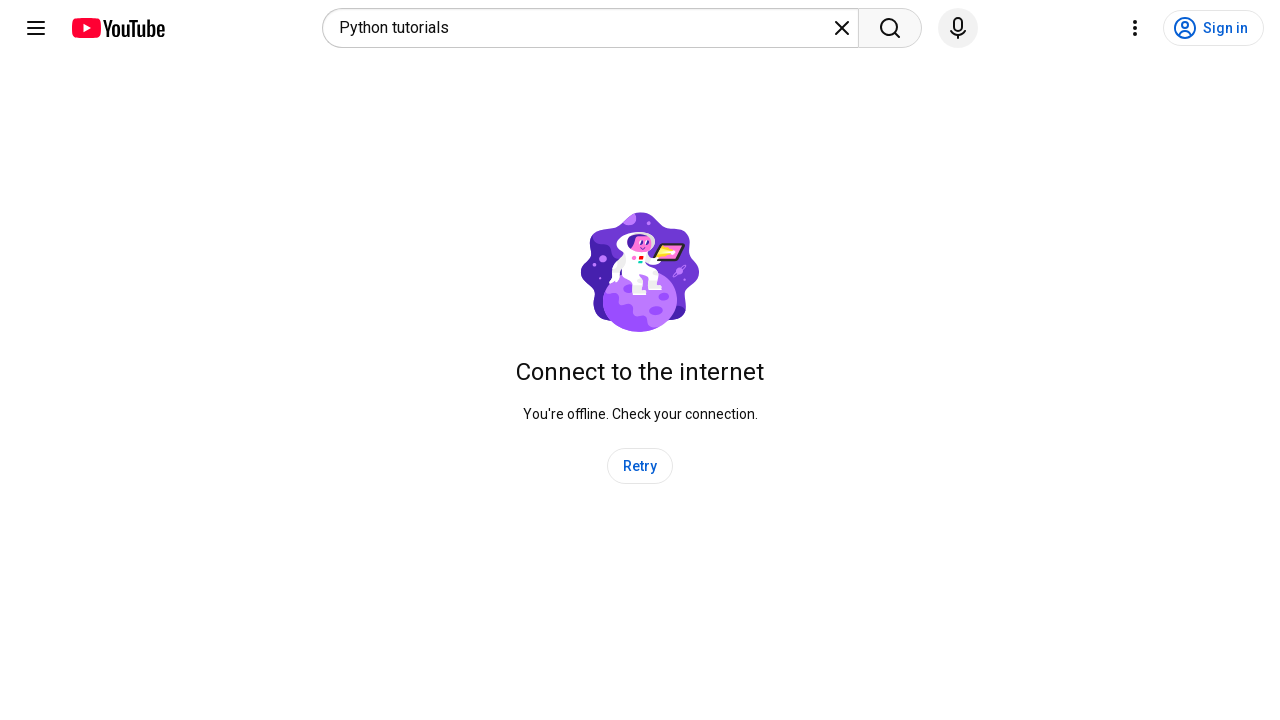

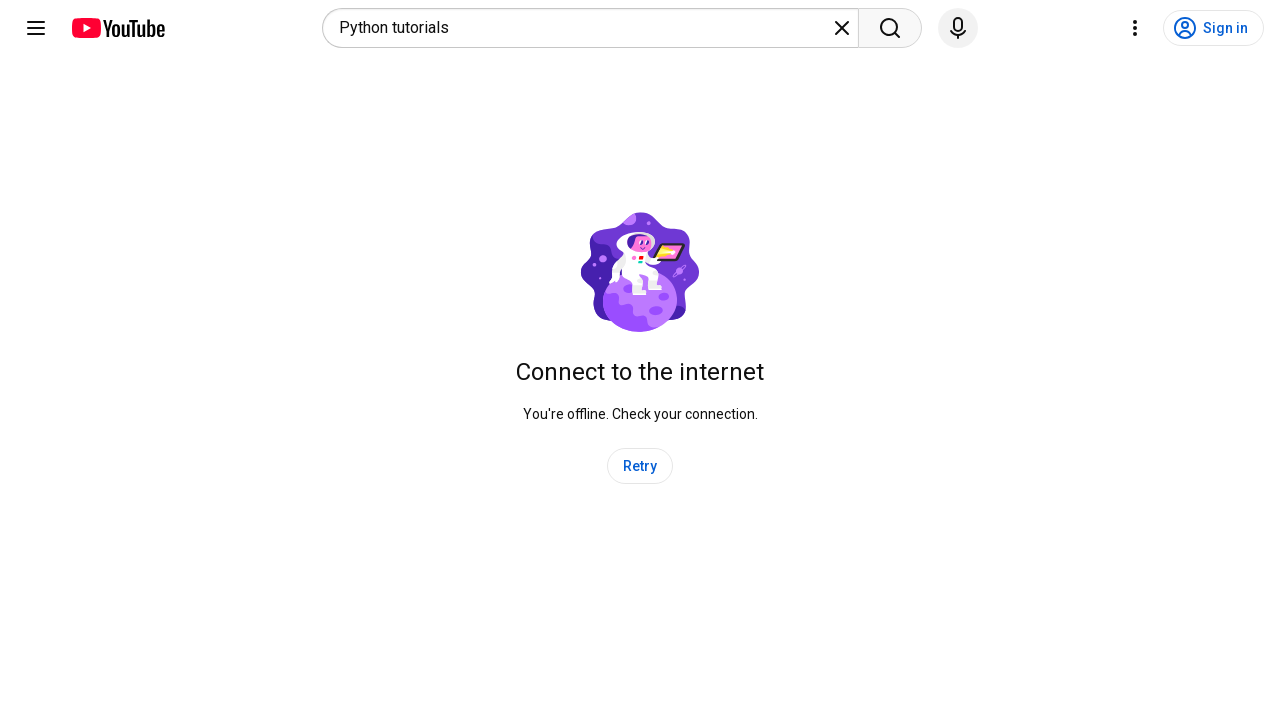